Tests login with invalid password and verifies an error message appears

Starting URL: http://the-internet.herokuapp.com/login

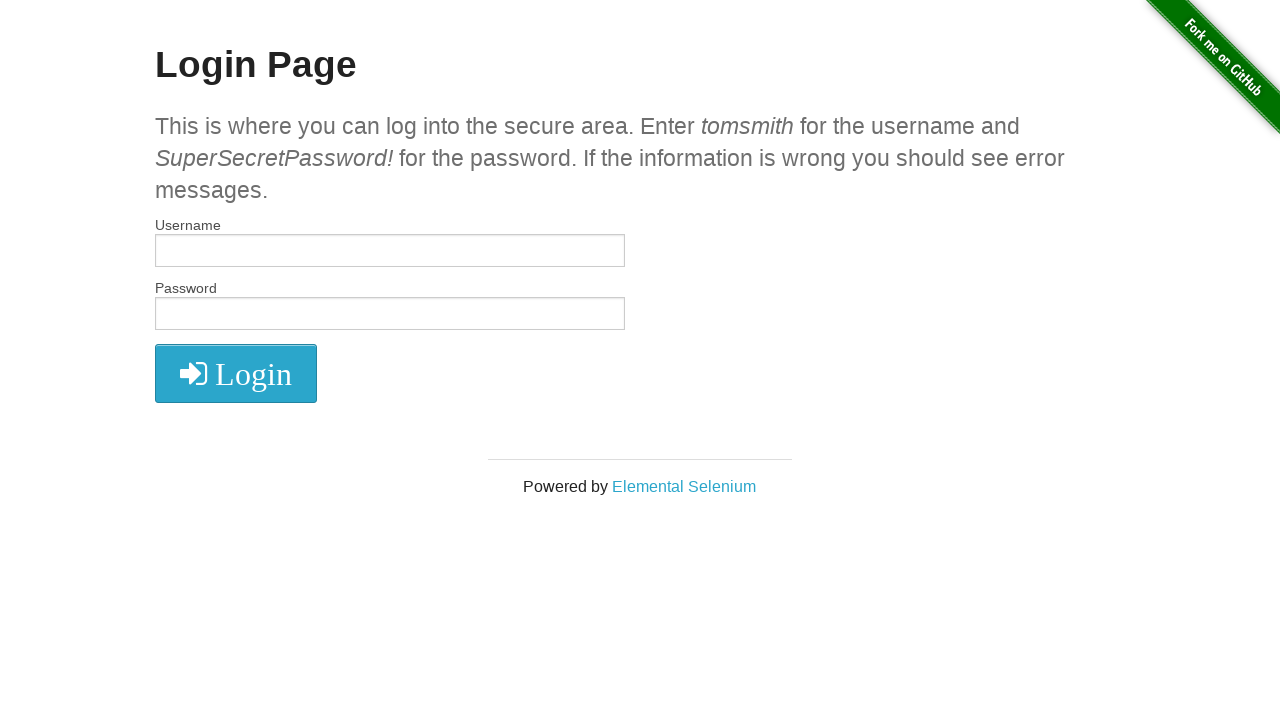

Filled username field with 'tomsmith' on input#username
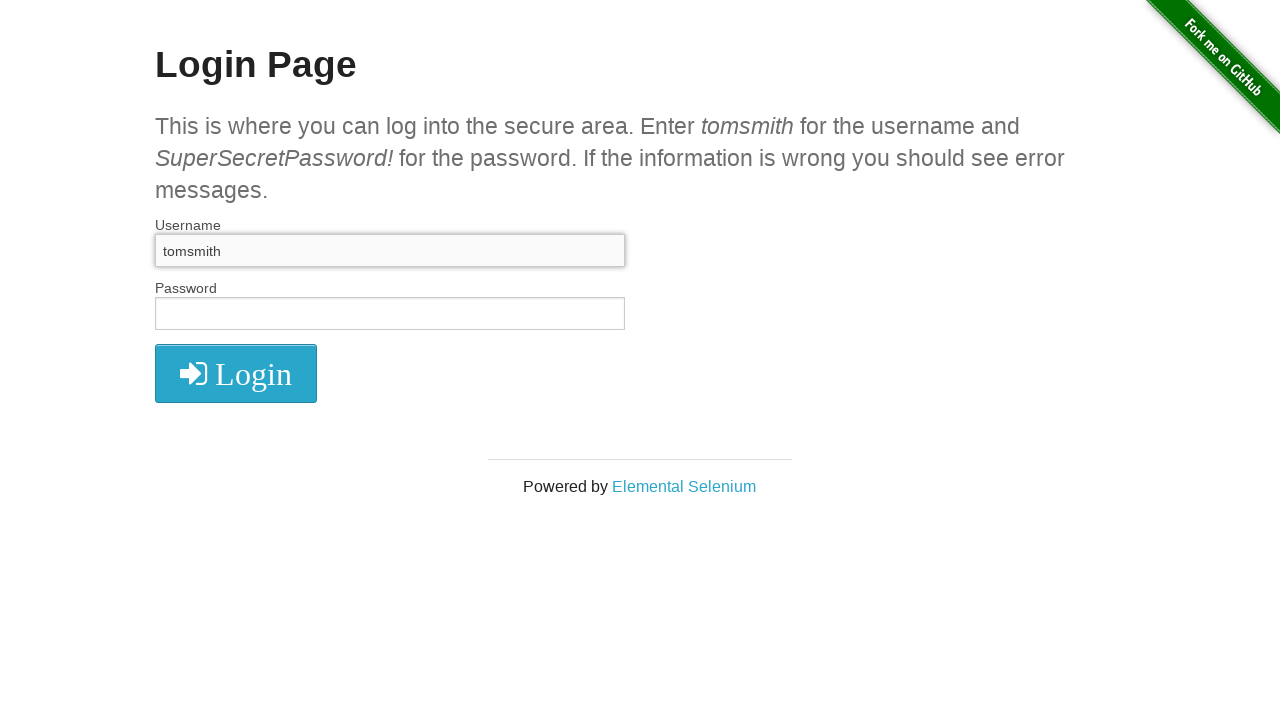

Filled password field with invalid password on input[name='password']
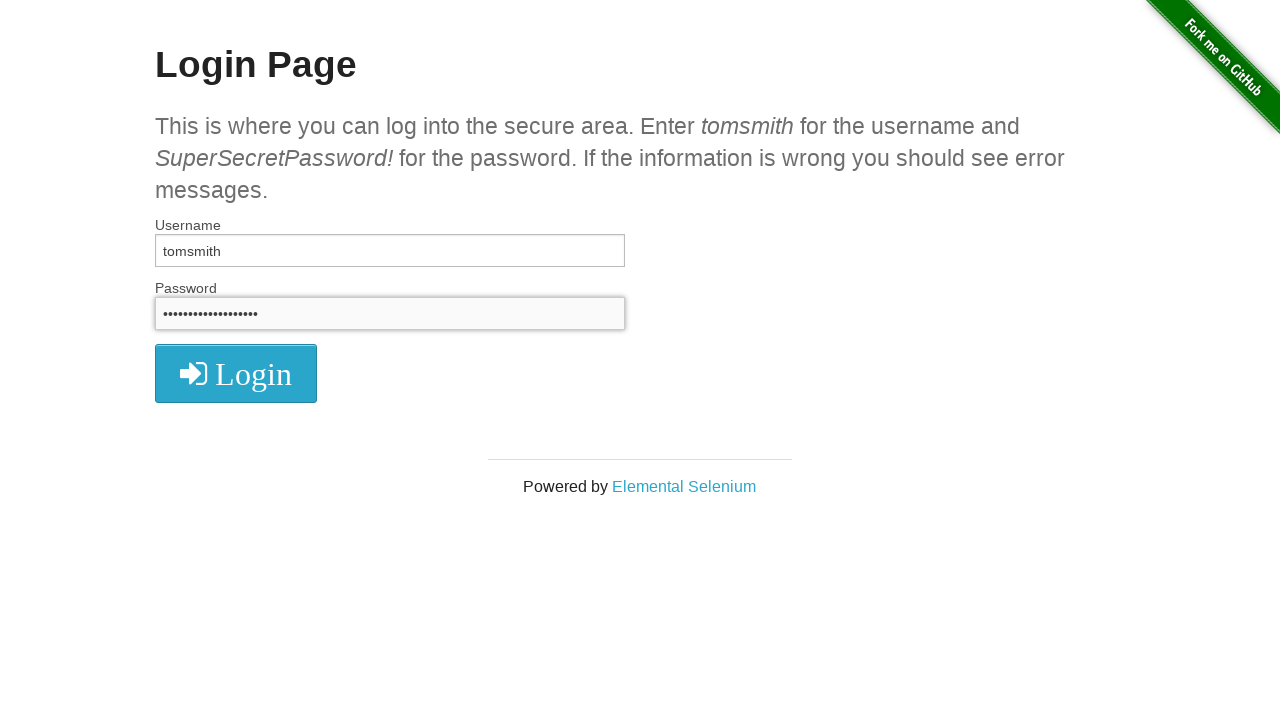

Clicked login button at (236, 374) on i.fa.fa-2x.fa-sign-in
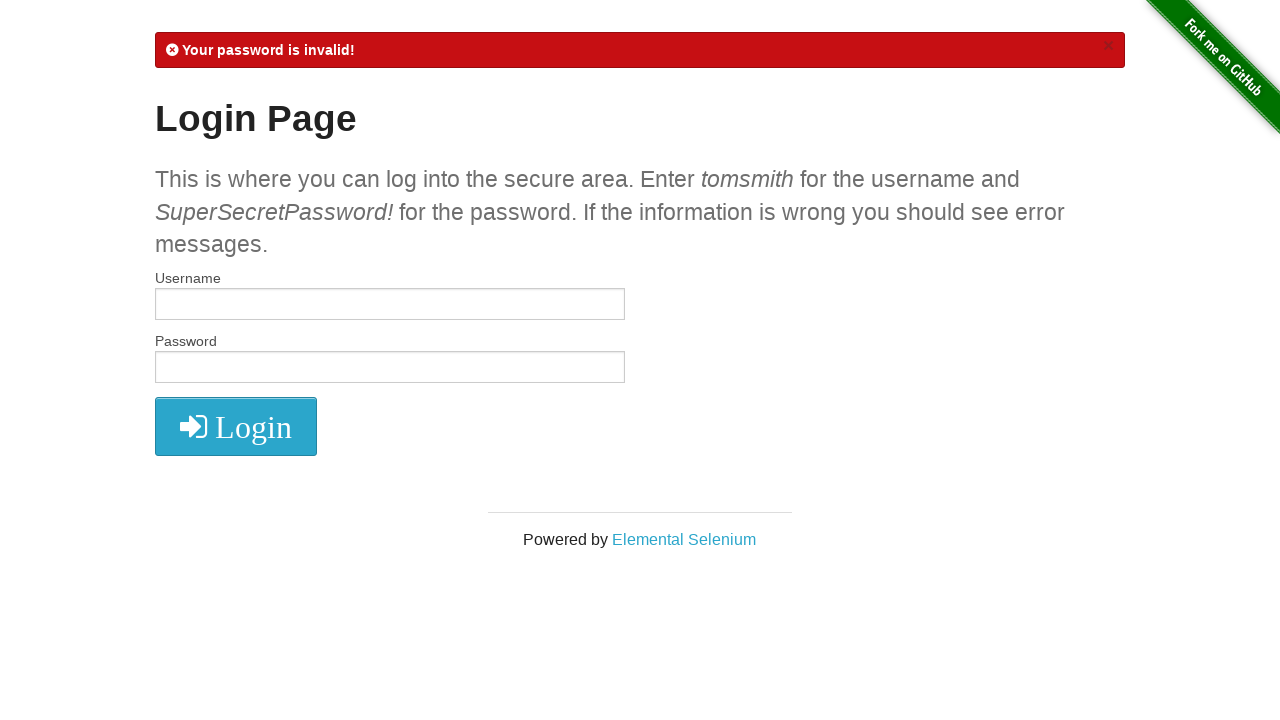

Error message appeared on login page
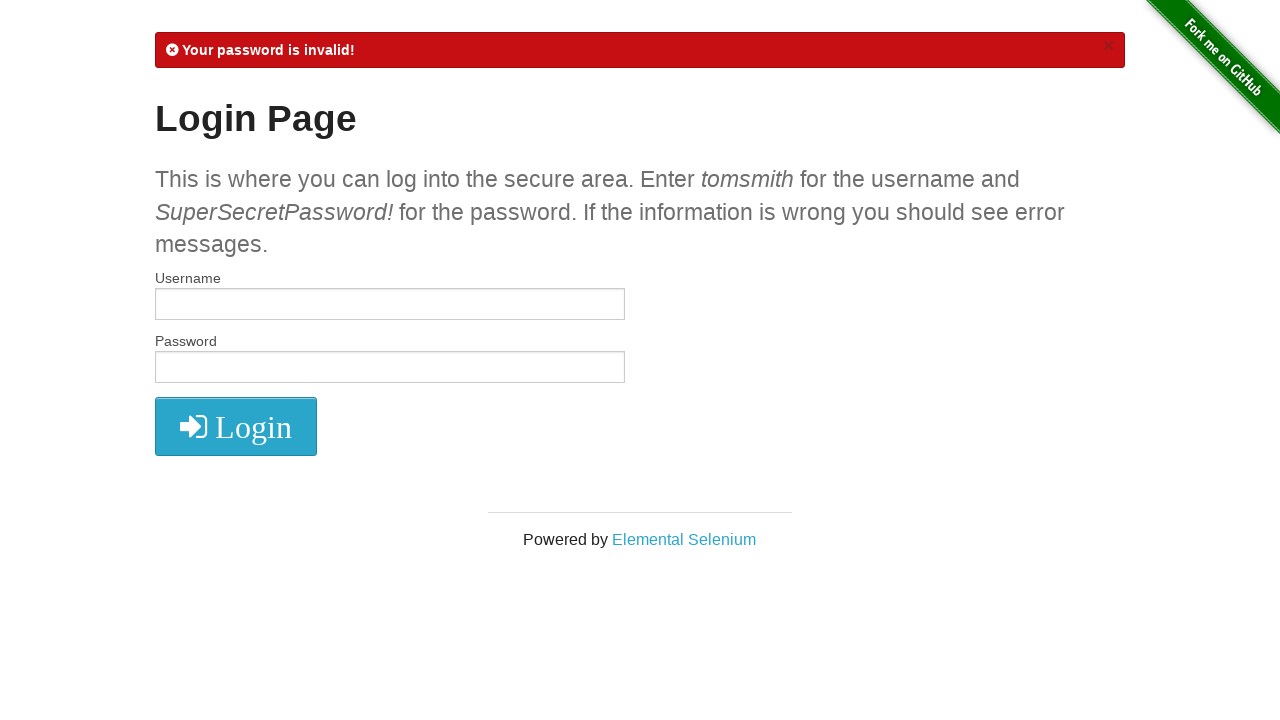

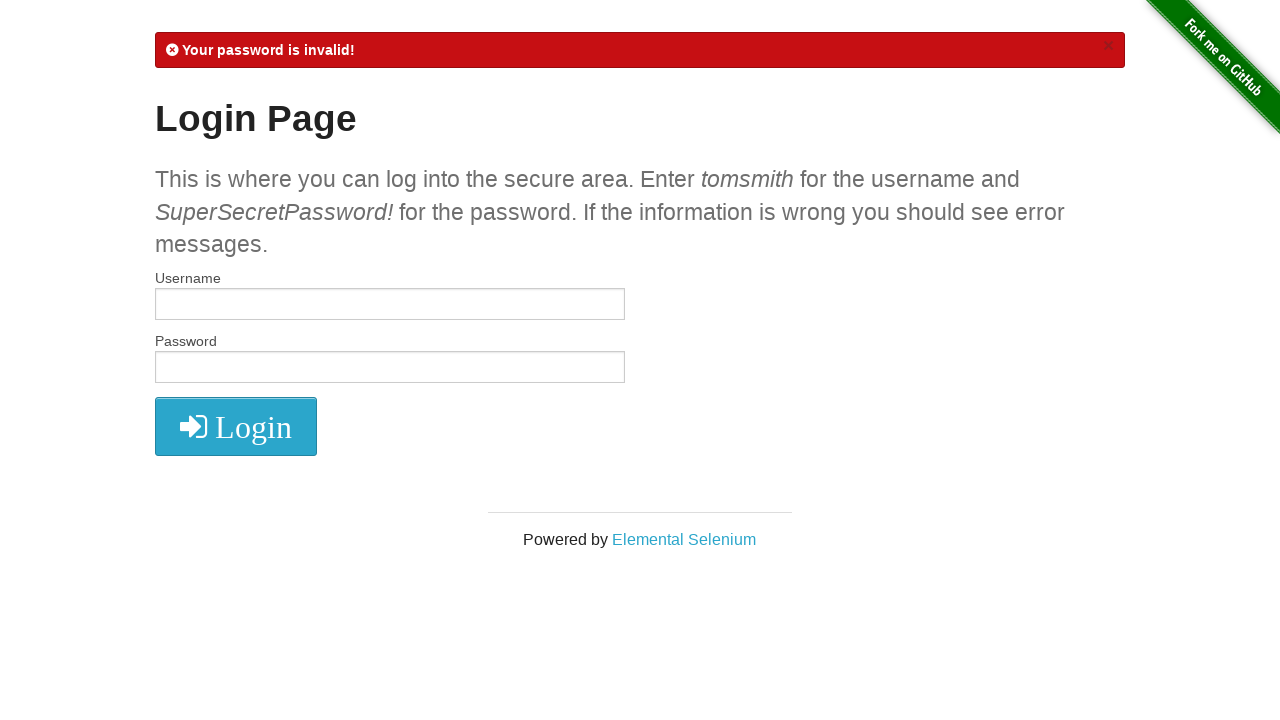